Tests viewing monitor product details by navigating to Monitors category, clicking on a monitor, and verifying product information is displayed.

Starting URL: https://www.demoblaze.com/

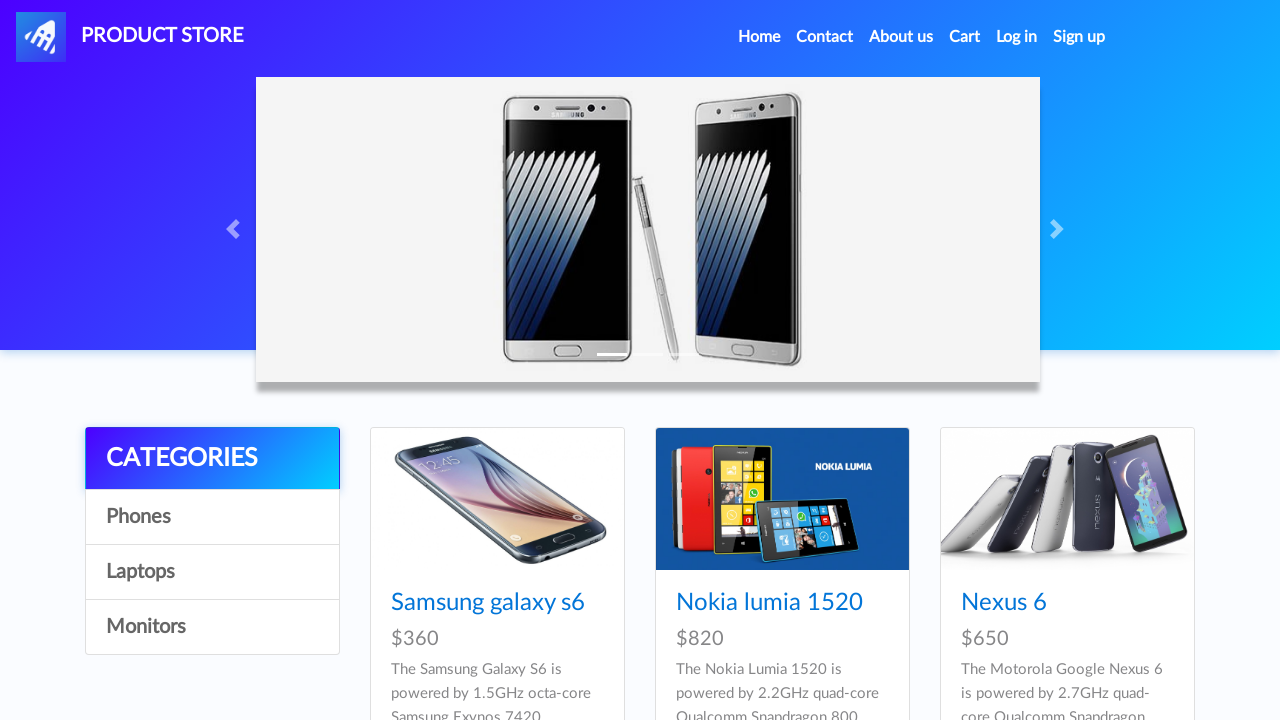

Clicked on Monitors category at (212, 627) on text=Monitors
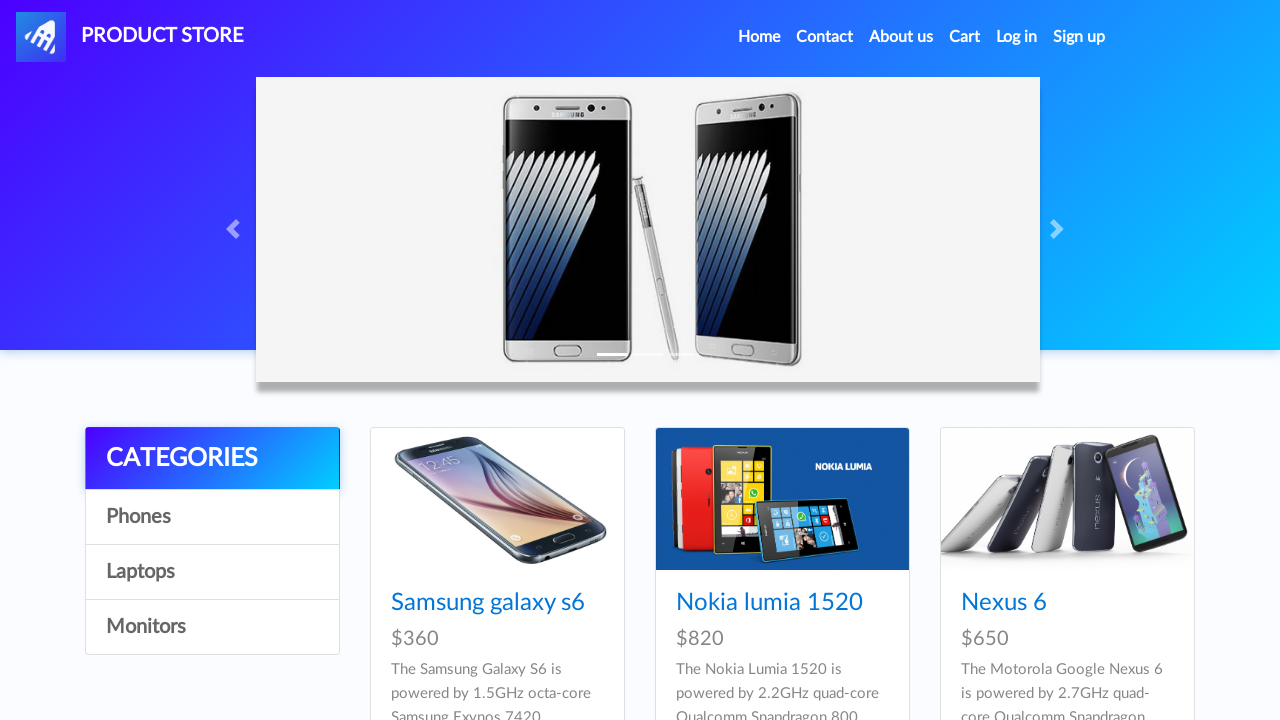

Monitor products loaded and card titles visible
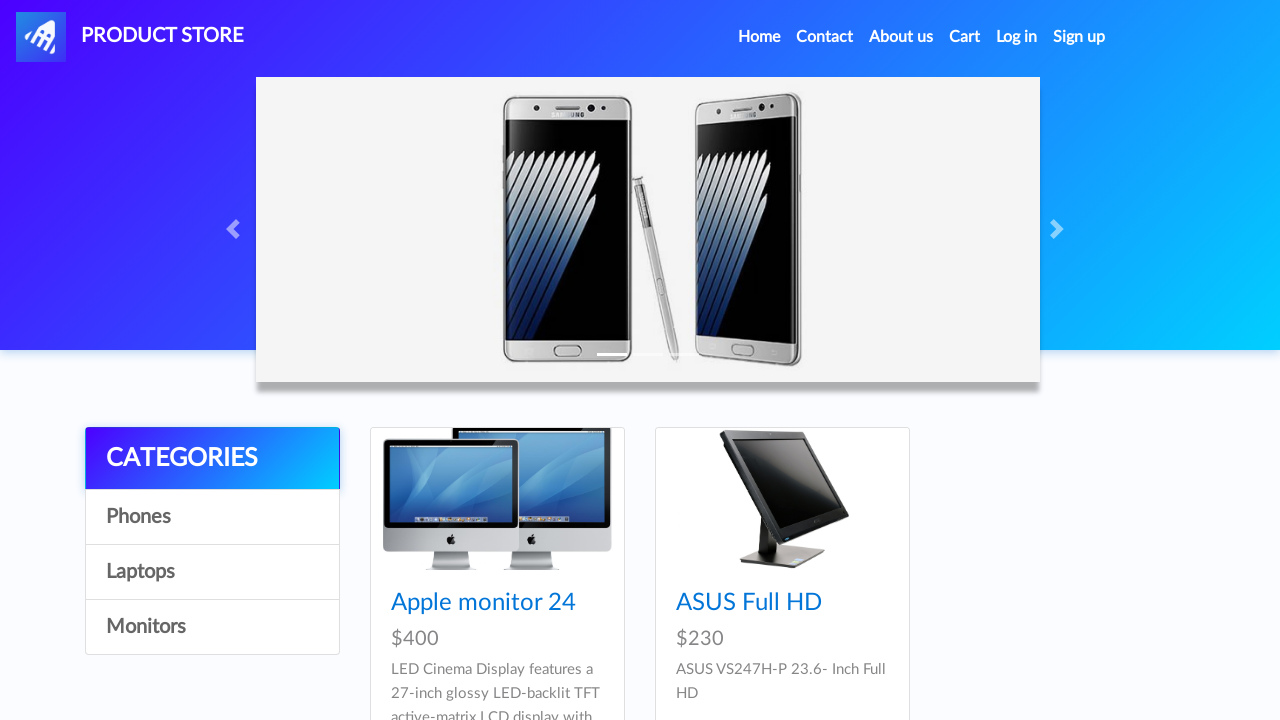

Clicked on the first monitor product at (484, 603) on .card-title a >> nth=0
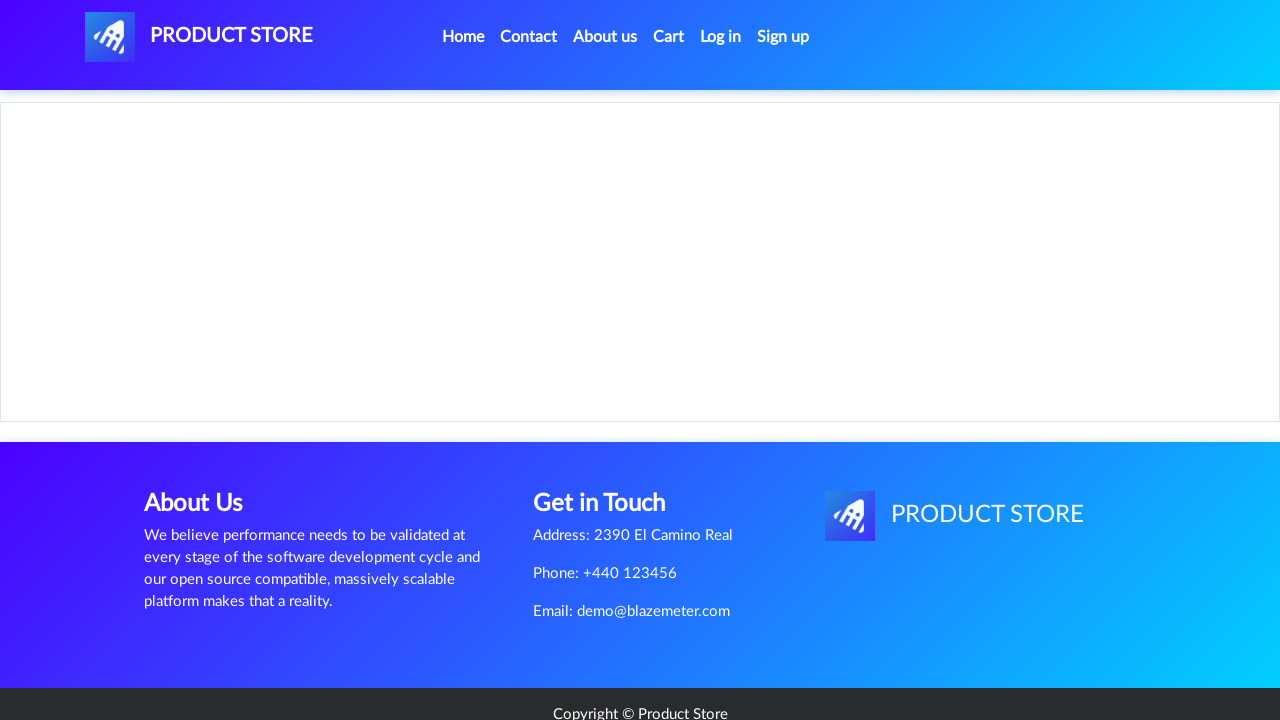

Product details page loaded with product name visible
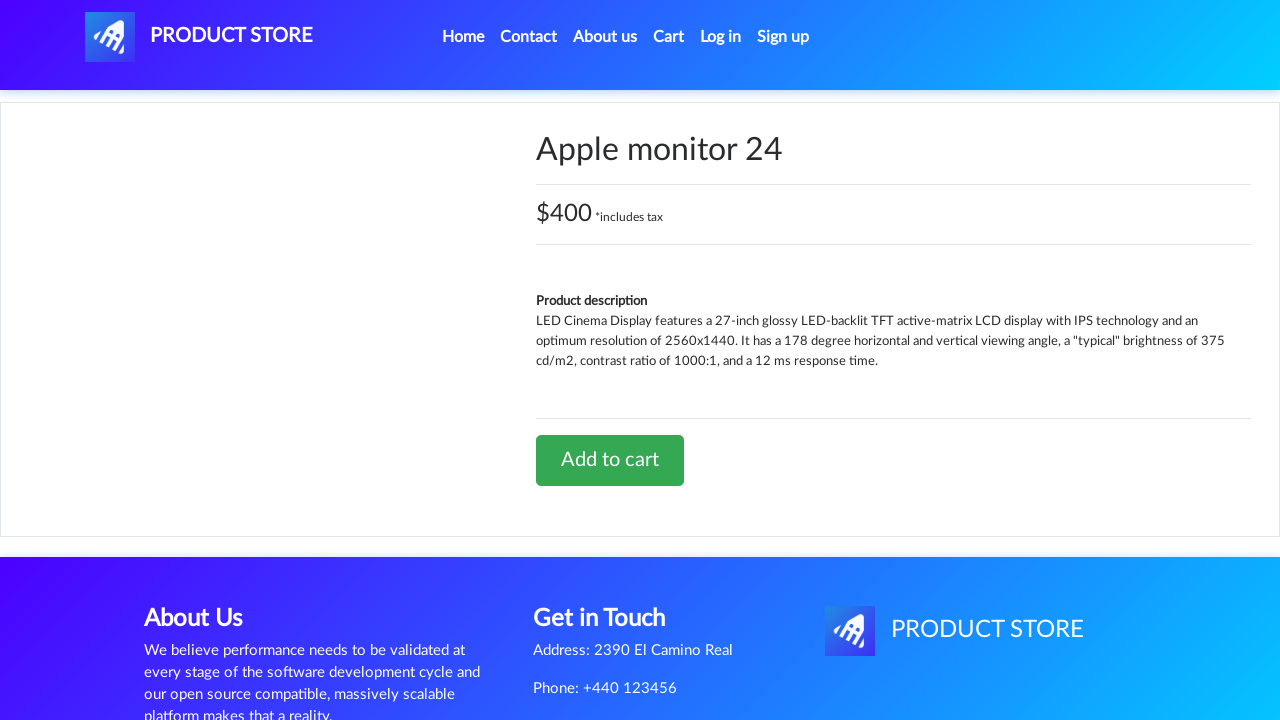

Product price container is visible
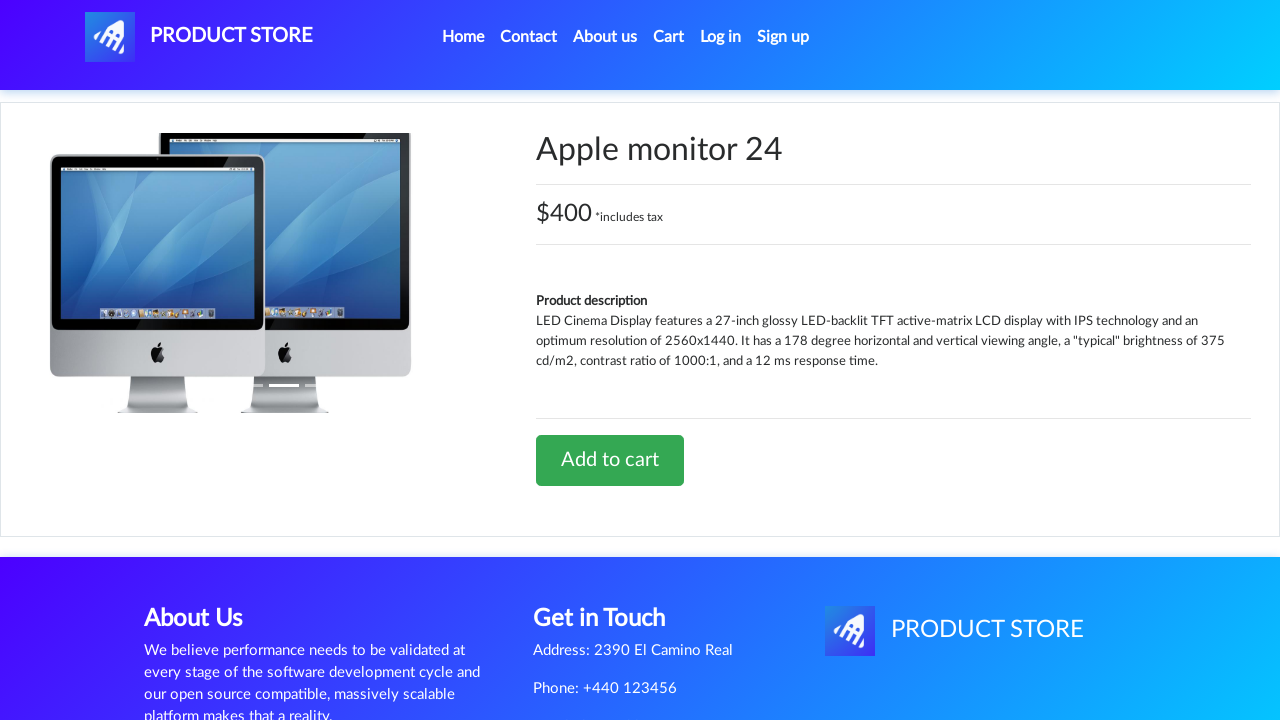

Product description information is visible
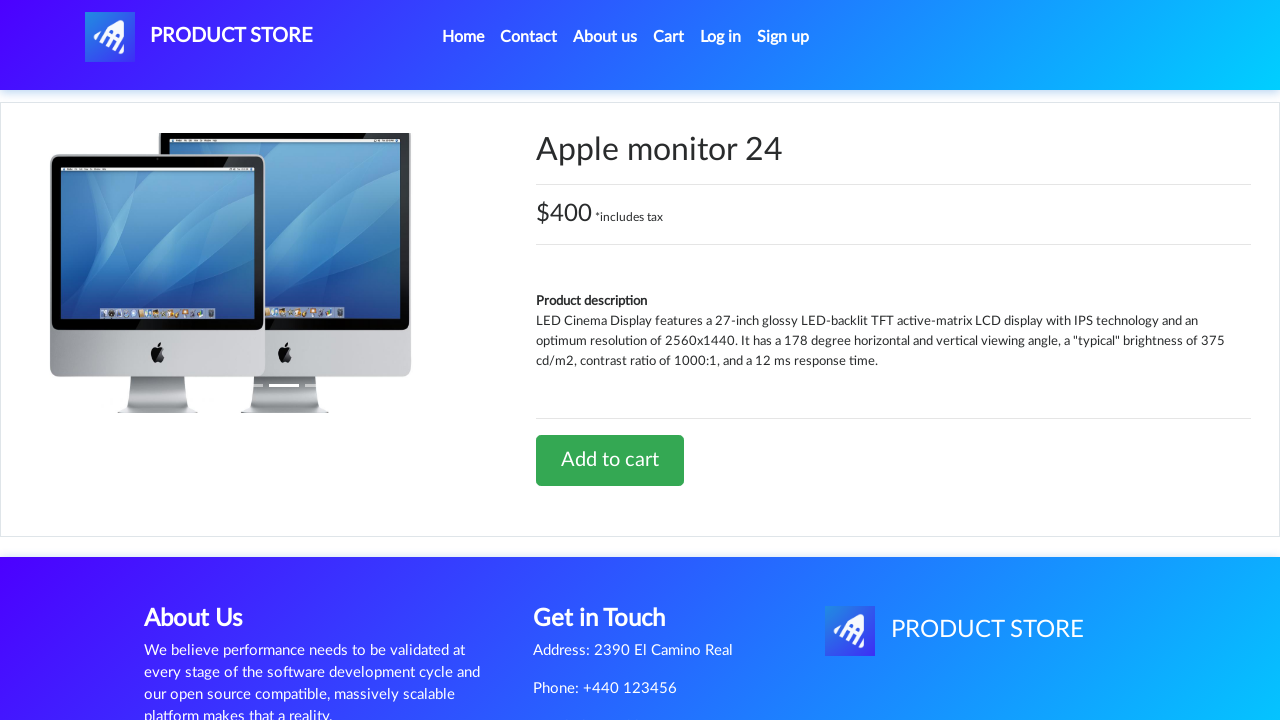

Add to cart button is visible
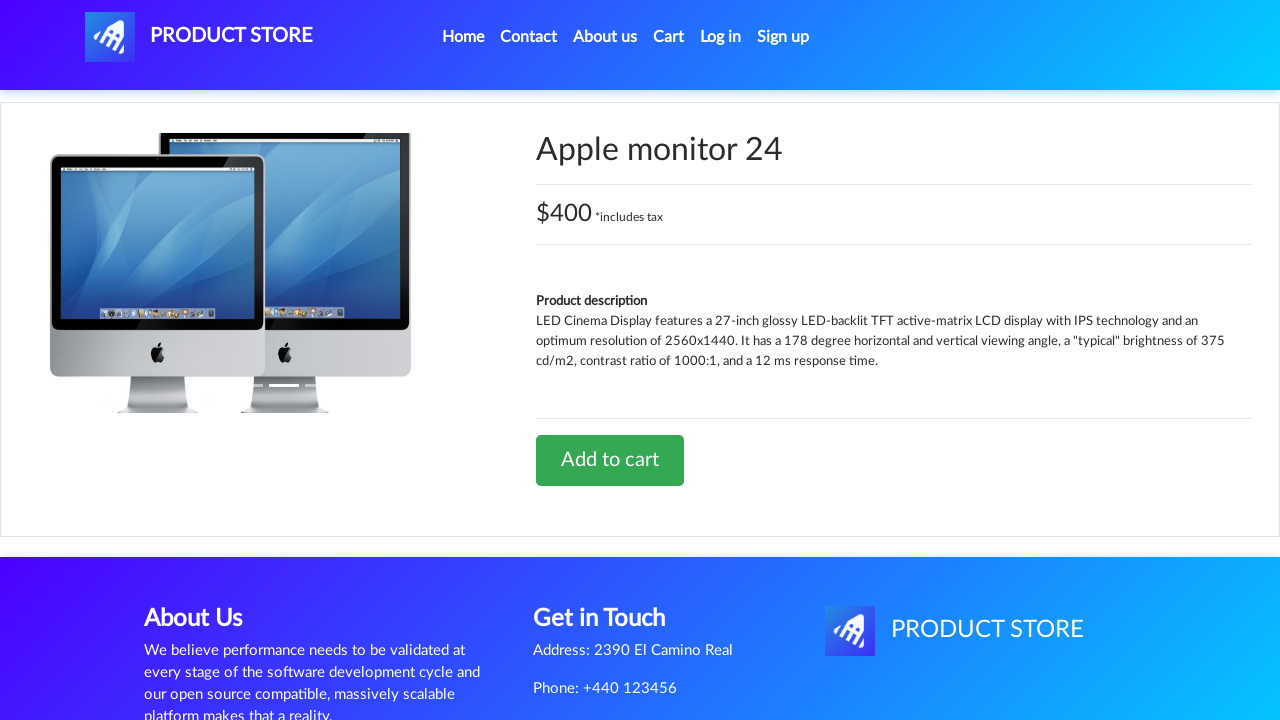

Navigated back to monitors category
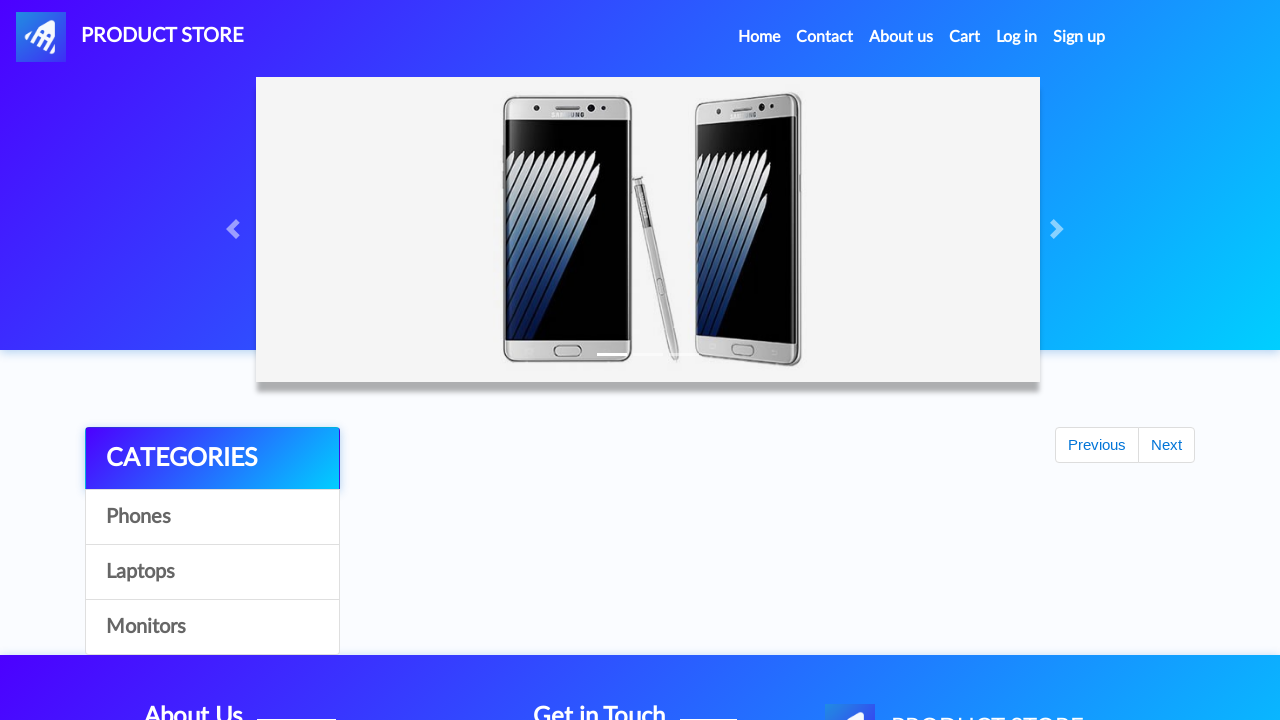

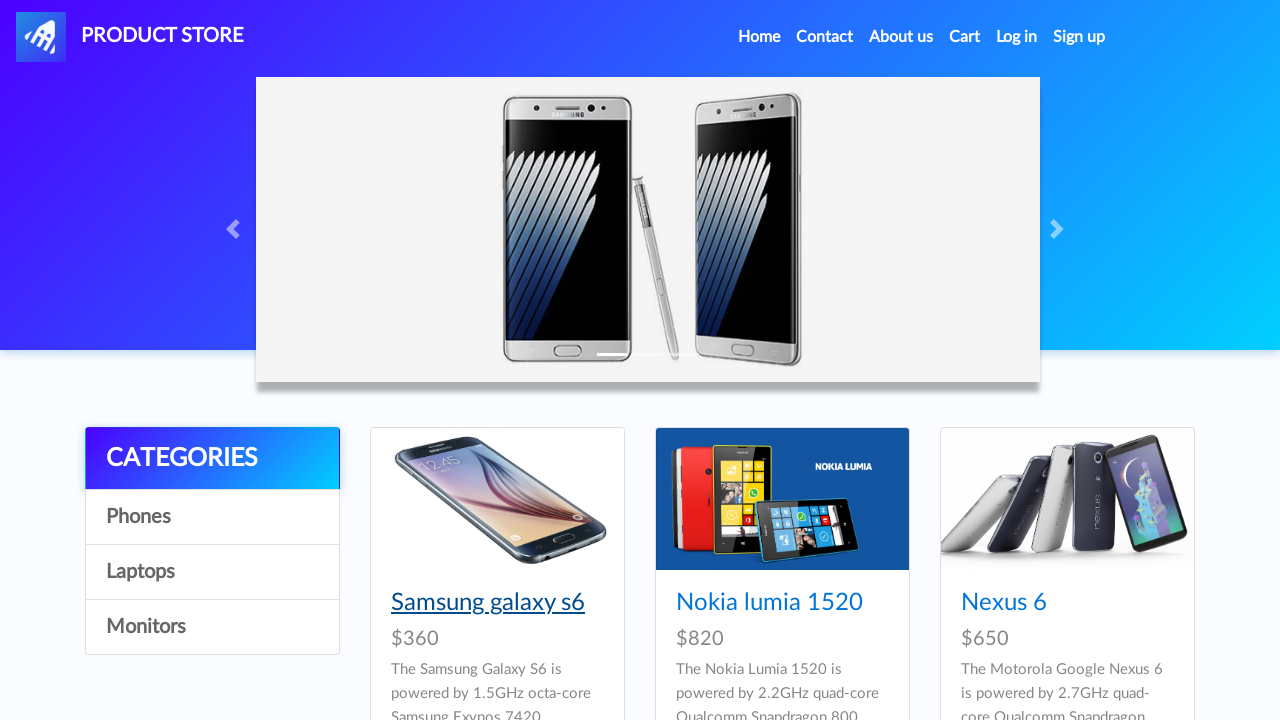